Tests all links on the Selenium HQ download page by clicking each link and verifying it doesn't lead to an "under construction" page, then navigating back to test the next link.

Starting URL: https://www.seleniumhq.org/download/

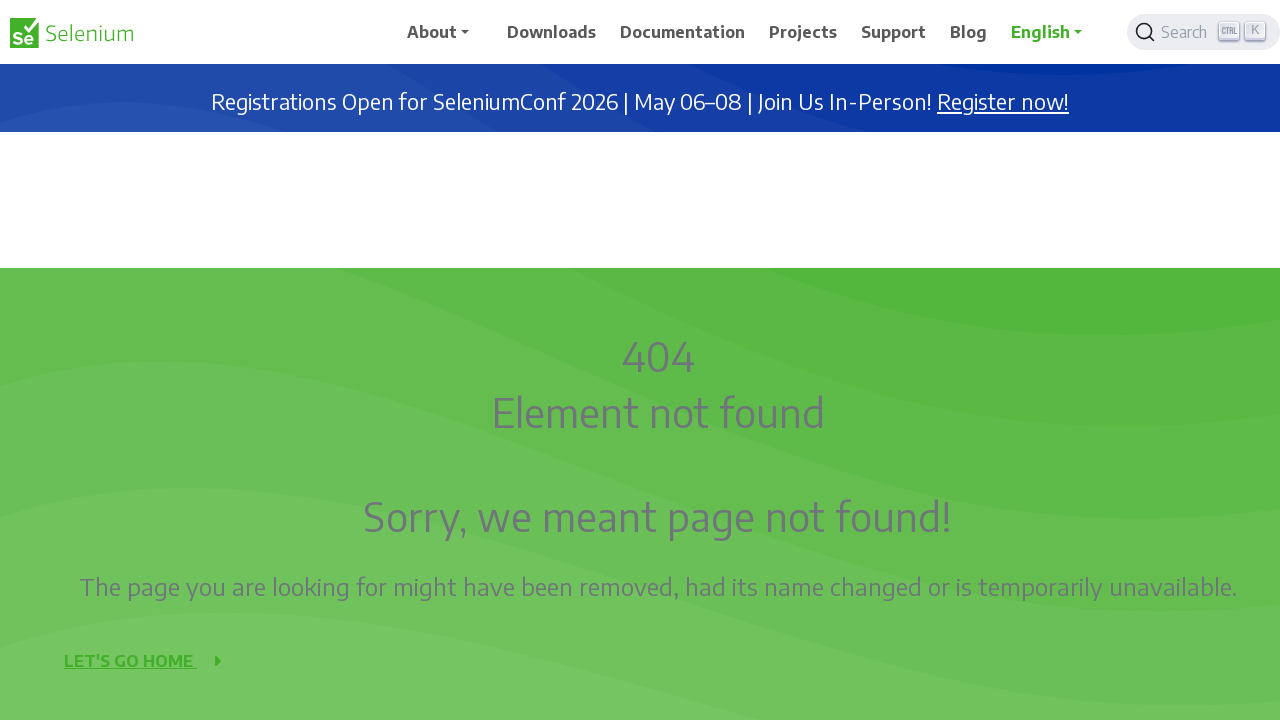

Waited for links to load on Selenium HQ download page
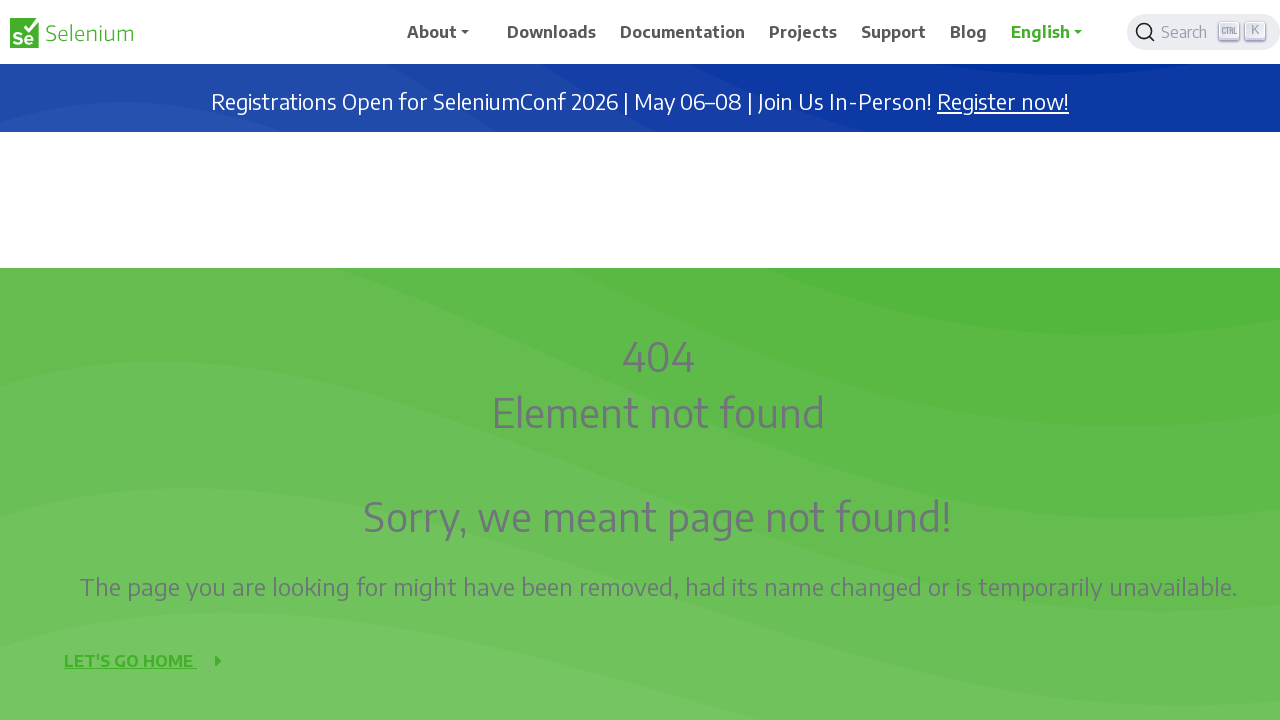

Retrieved all link elements from the page
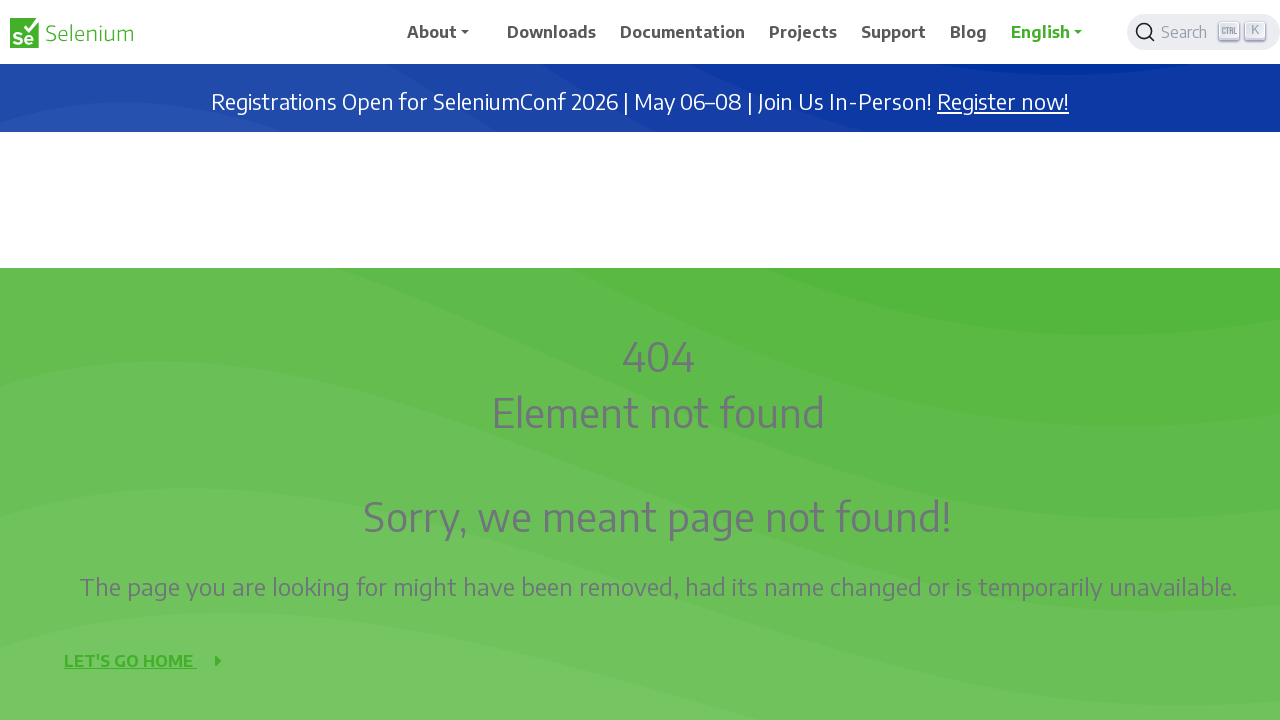

Extracted 23 link texts from the page
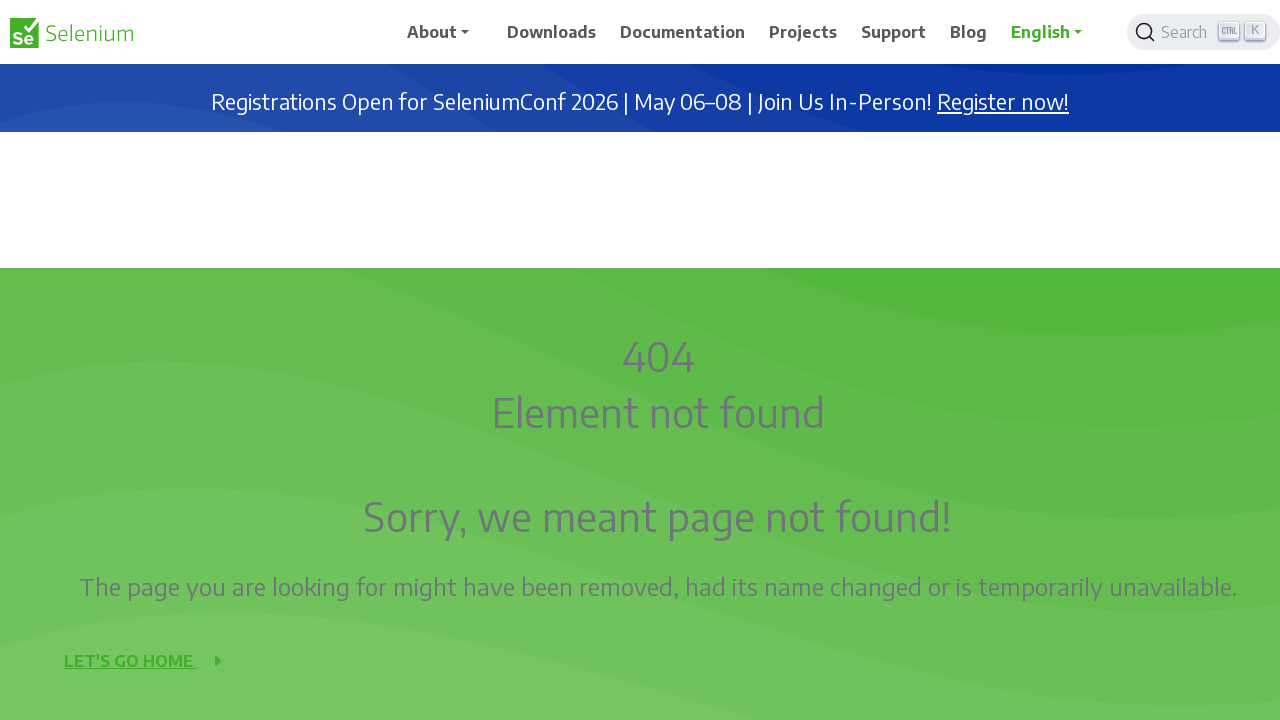

Clicked link: '.cls-1{fill:#43b02a}Selenium logo green' at (71, 32) on a >> internal:has-text=".cls-1{fill:#43b02a}Selenium logo green"i >> nth=0
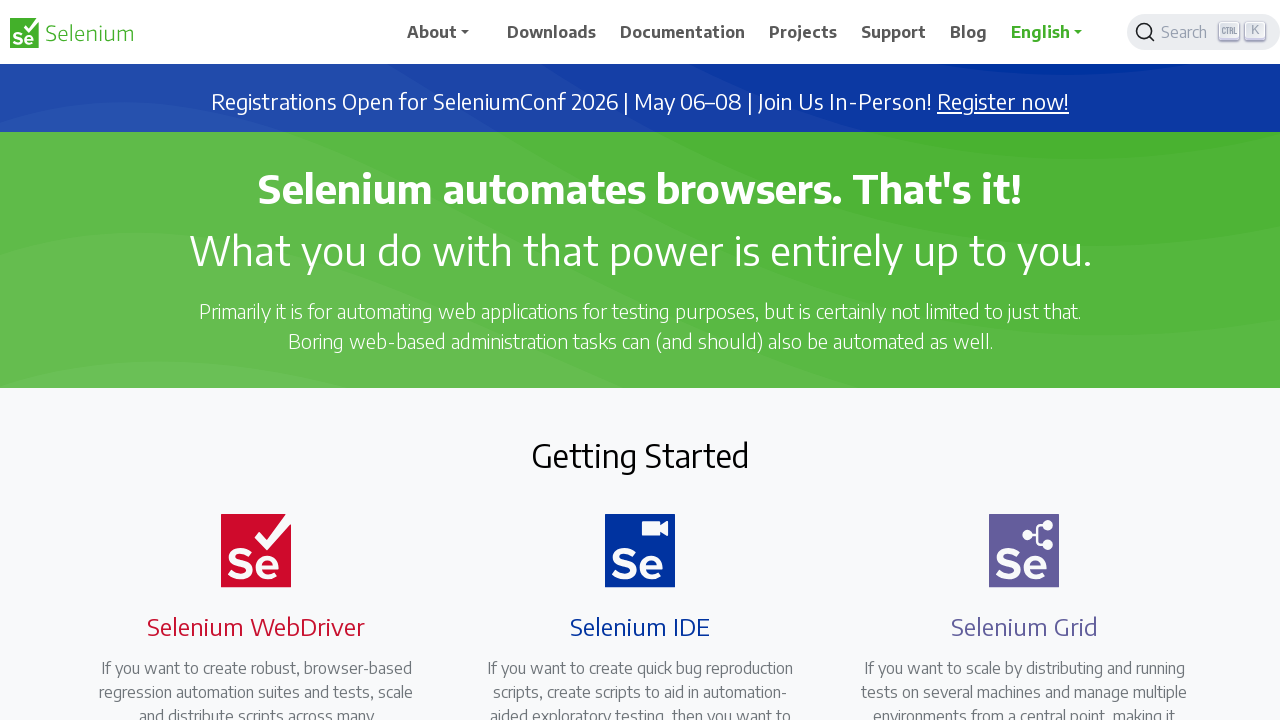

Page loaded after clicking '.cls-1{fill:#43b02a}Selenium logo green'
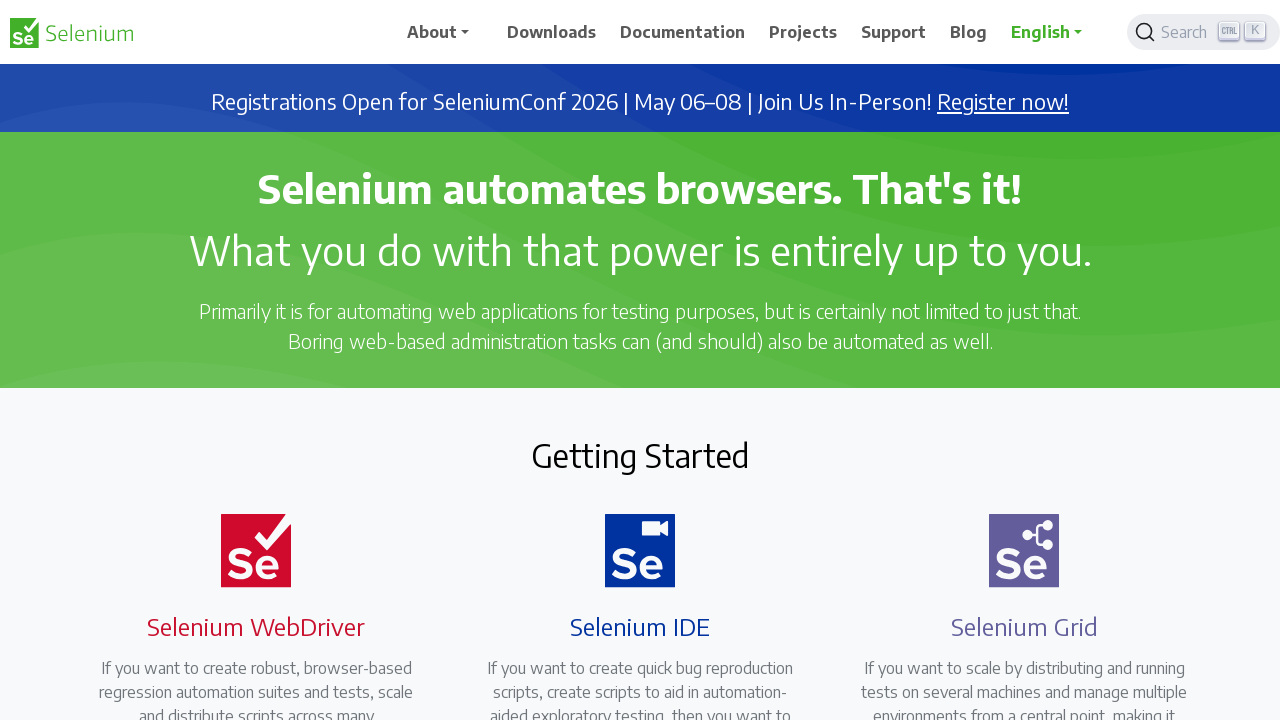

Link '.cls-1{fill:#43b02a}Selenium logo green' is working correctly (title: Selenium)
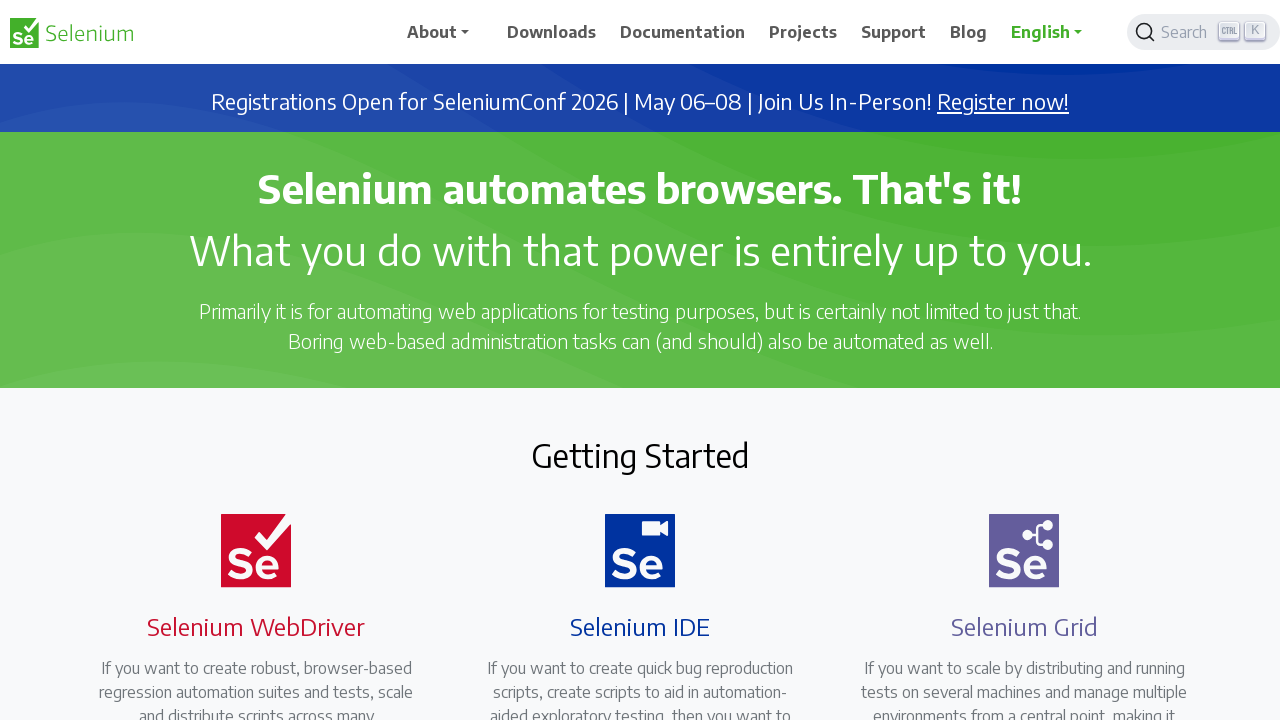

Navigated back from '.cls-1{fill:#43b02a}Selenium logo green' to download page
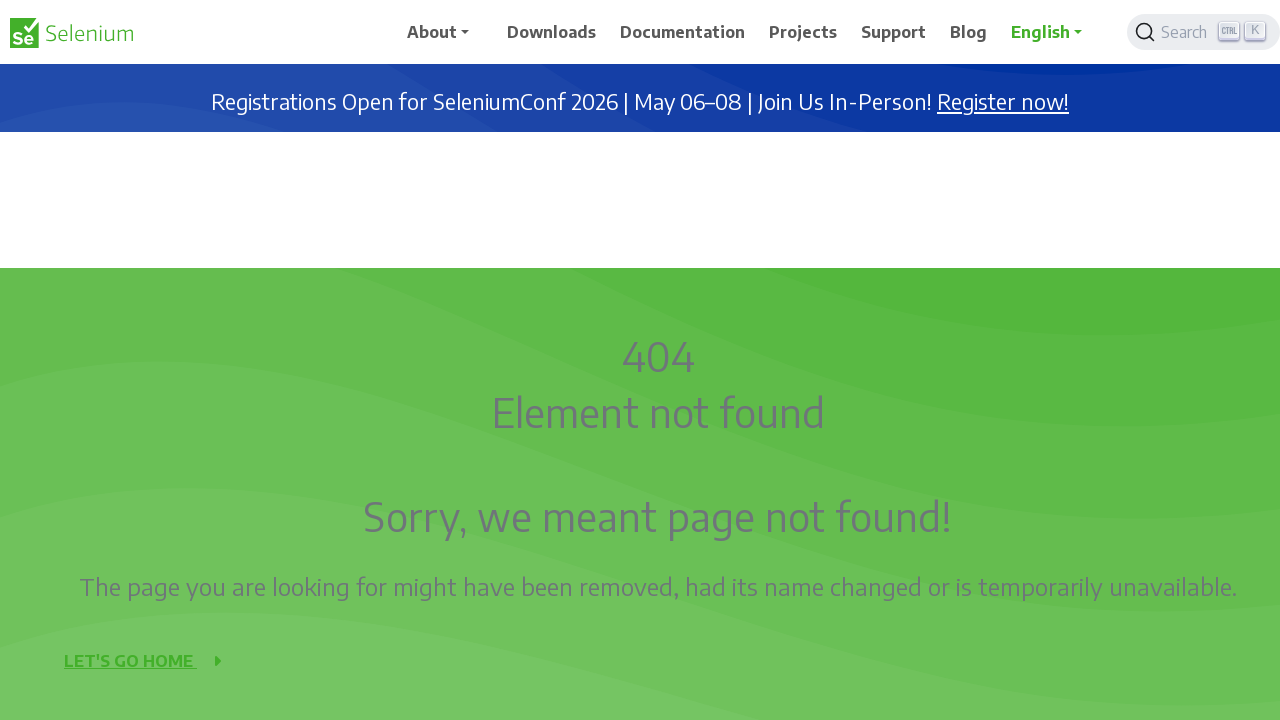

Download page reloaded after navigation back
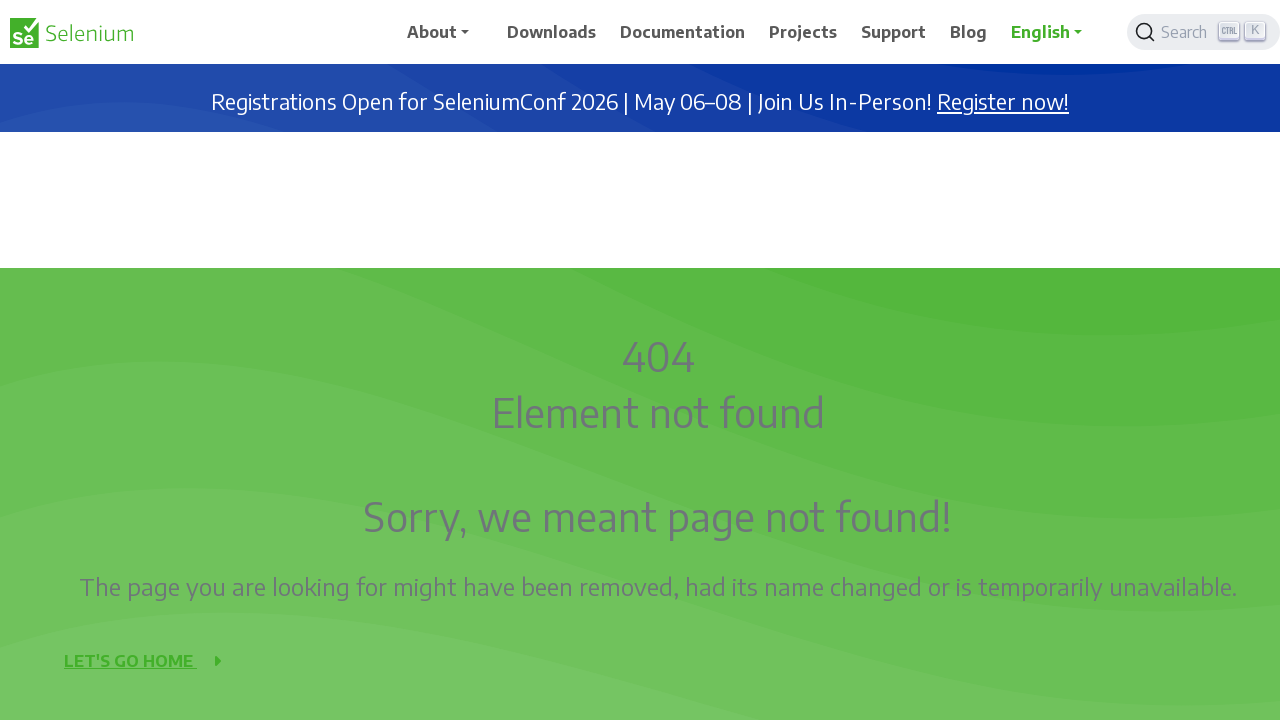

Clicked link: 'About' at (445, 32) on a >> internal:has-text="About"i >> nth=0
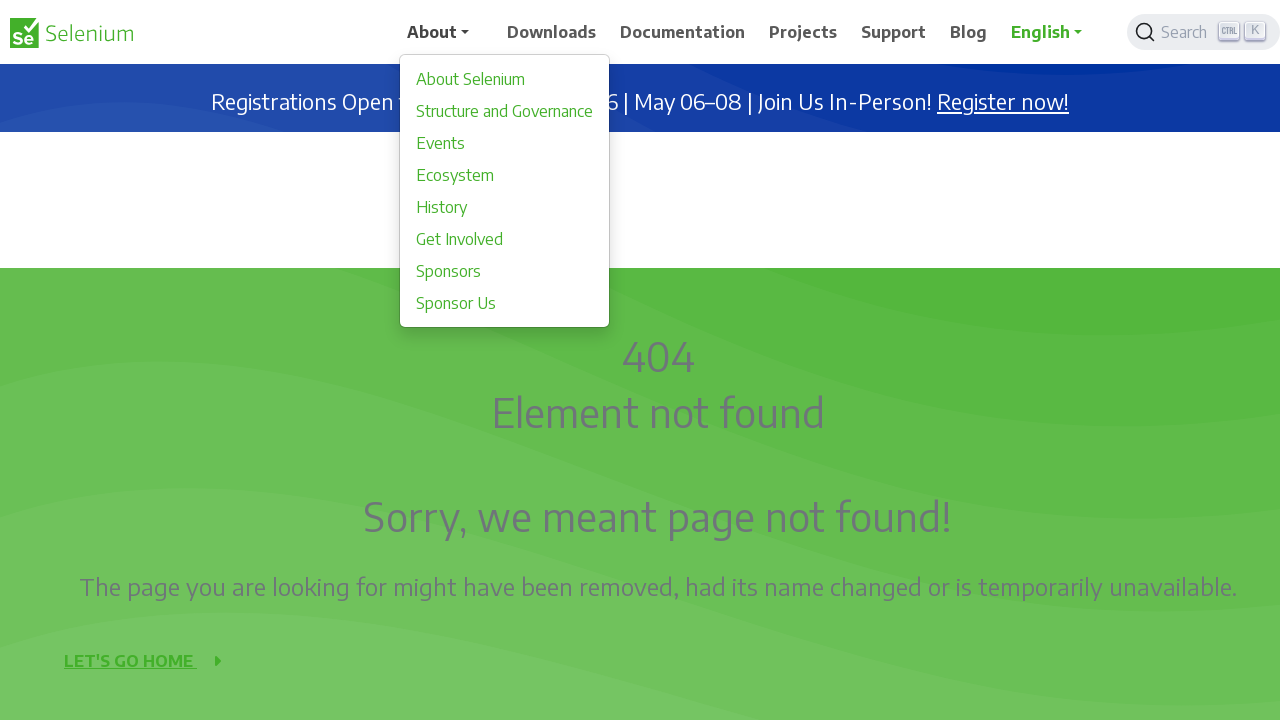

Page loaded after clicking 'About'
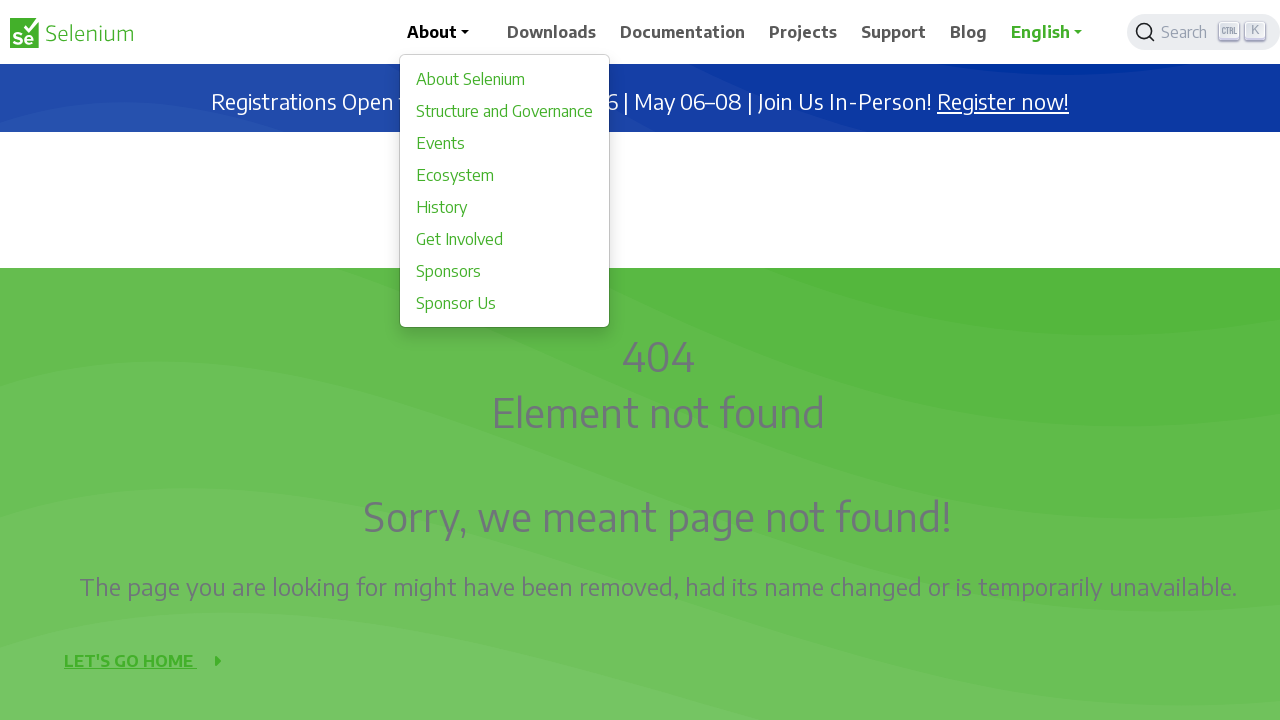

Link 'About' is working correctly (title: 404 Page not found | Selenium)
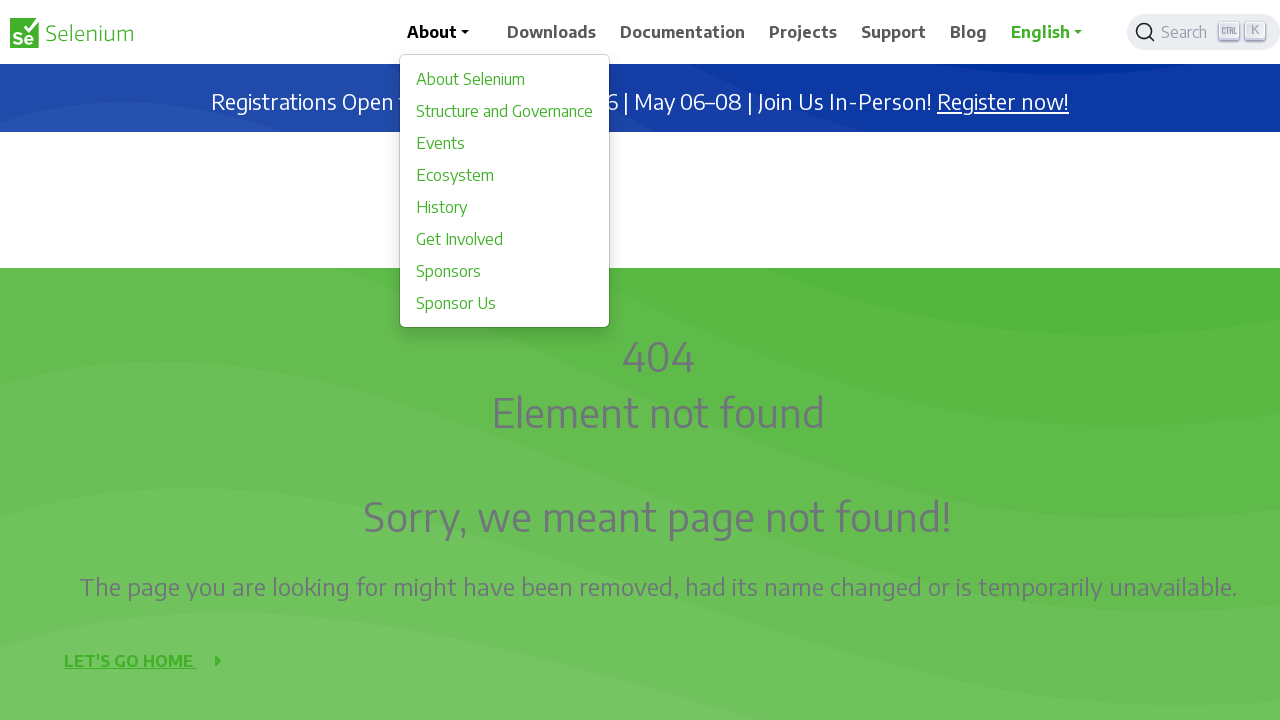

Navigated back from 'About' to download page
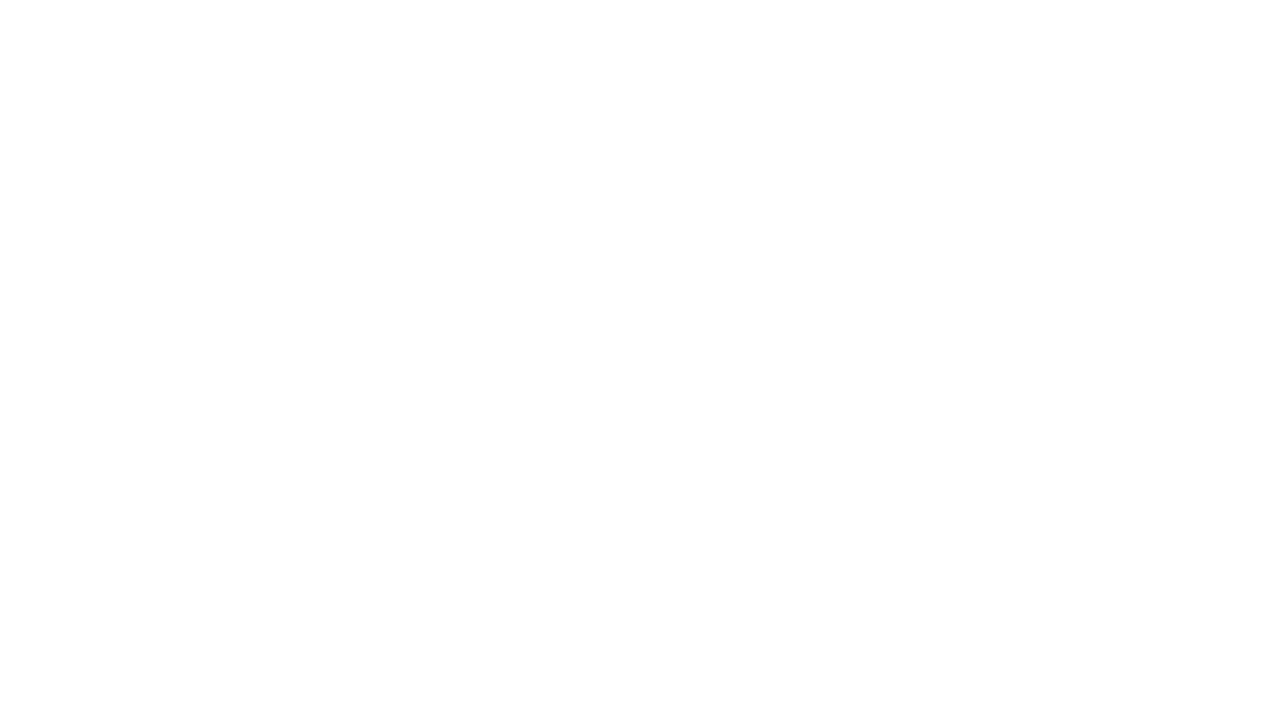

Download page reloaded after navigation back
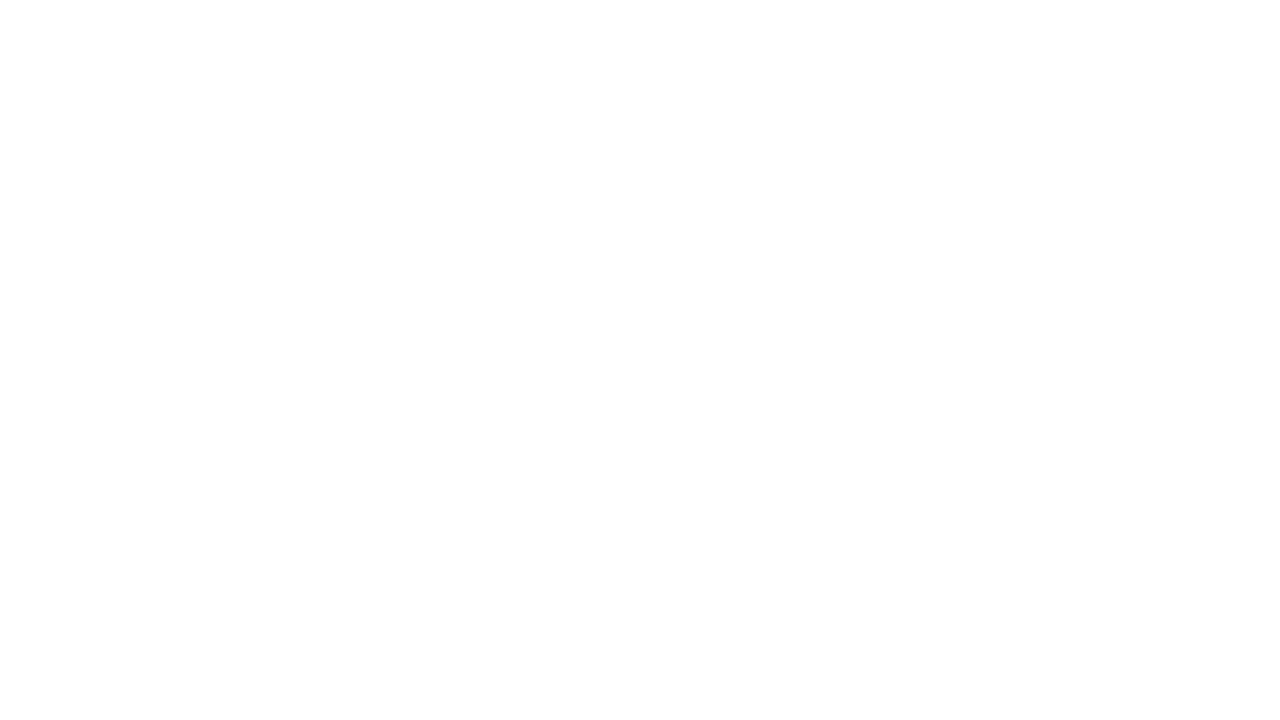

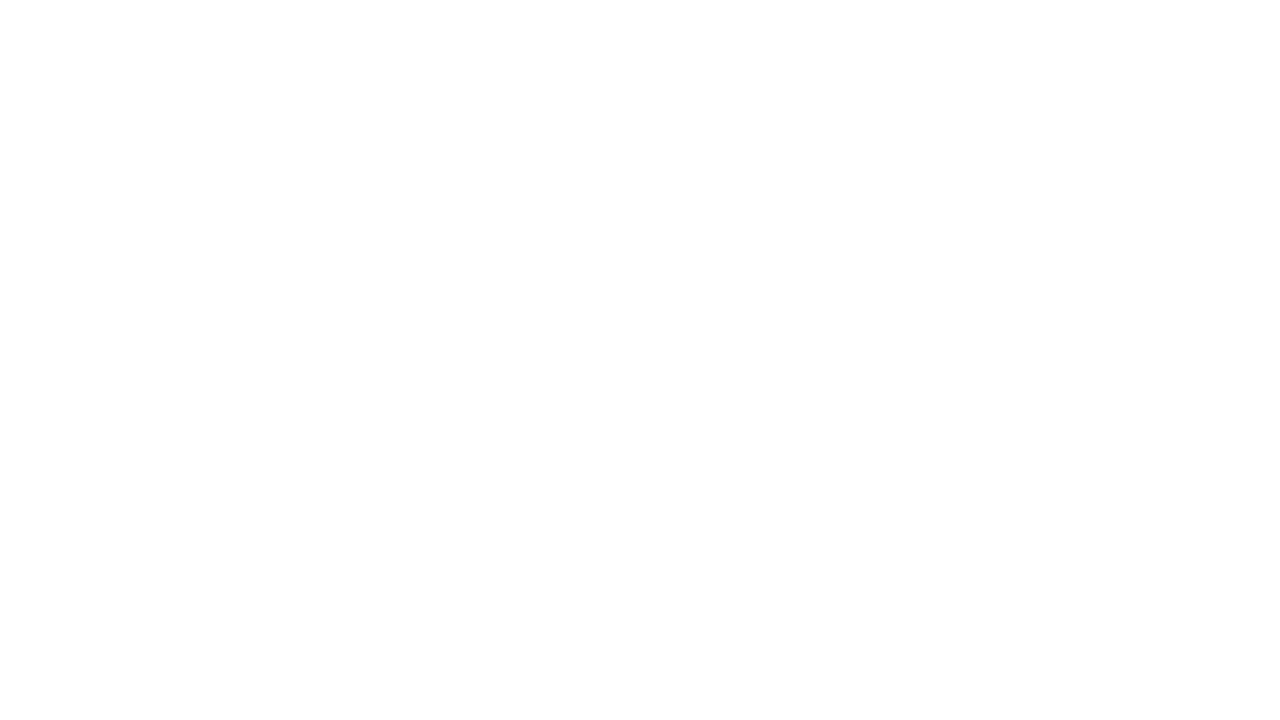